Tests the filter functionality by entering values in buy or sell fields and clicking the filter button to verify calculations

Starting URL: https://www.paysera.lt/v2/en-LT/fees/currency-conversion-calculator#/

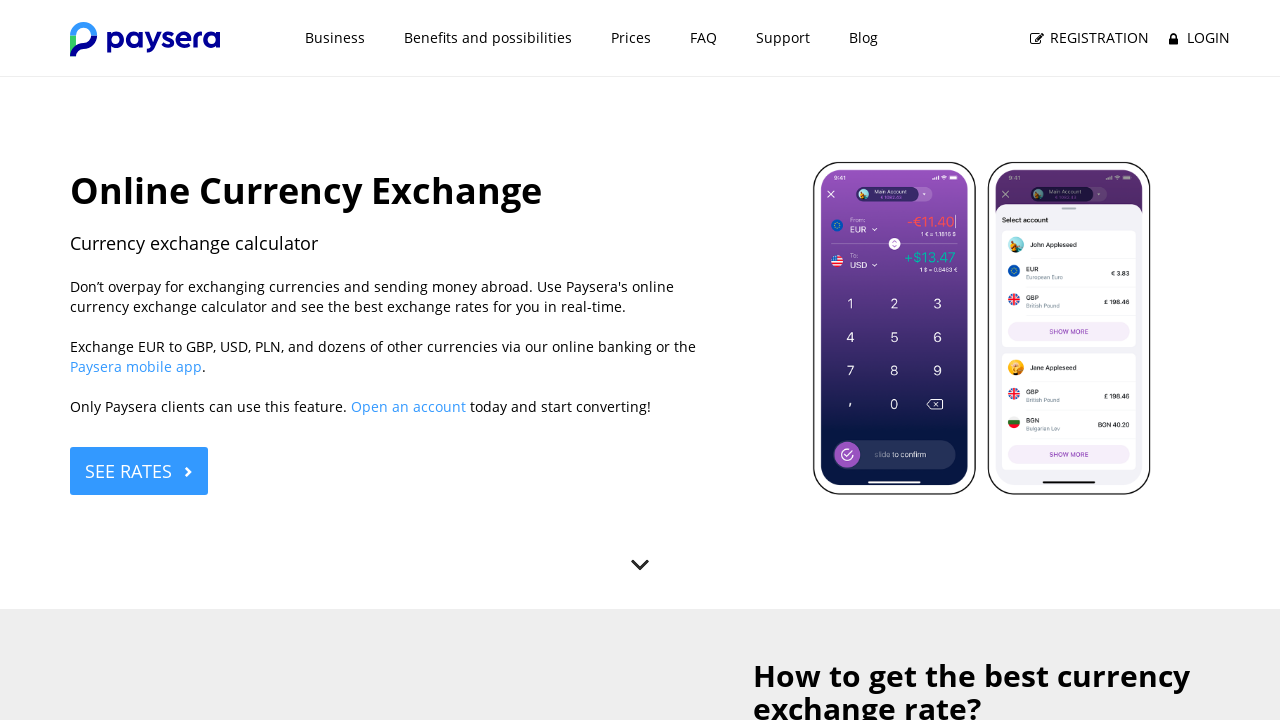

Scrolled to currency exchange calculator heading
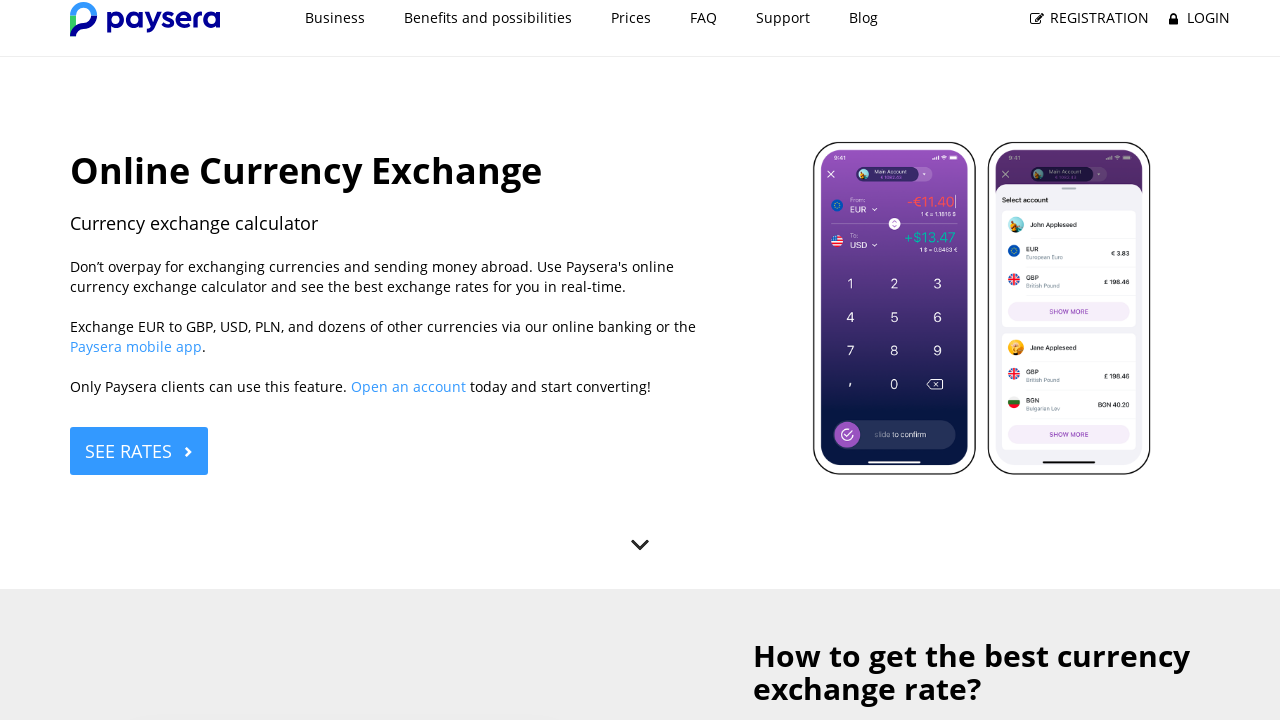

Cleared the buy field on xpath=//*[@id='currency-exchange-app']/div/div/div[2]/div[1]/form/div[3]/input
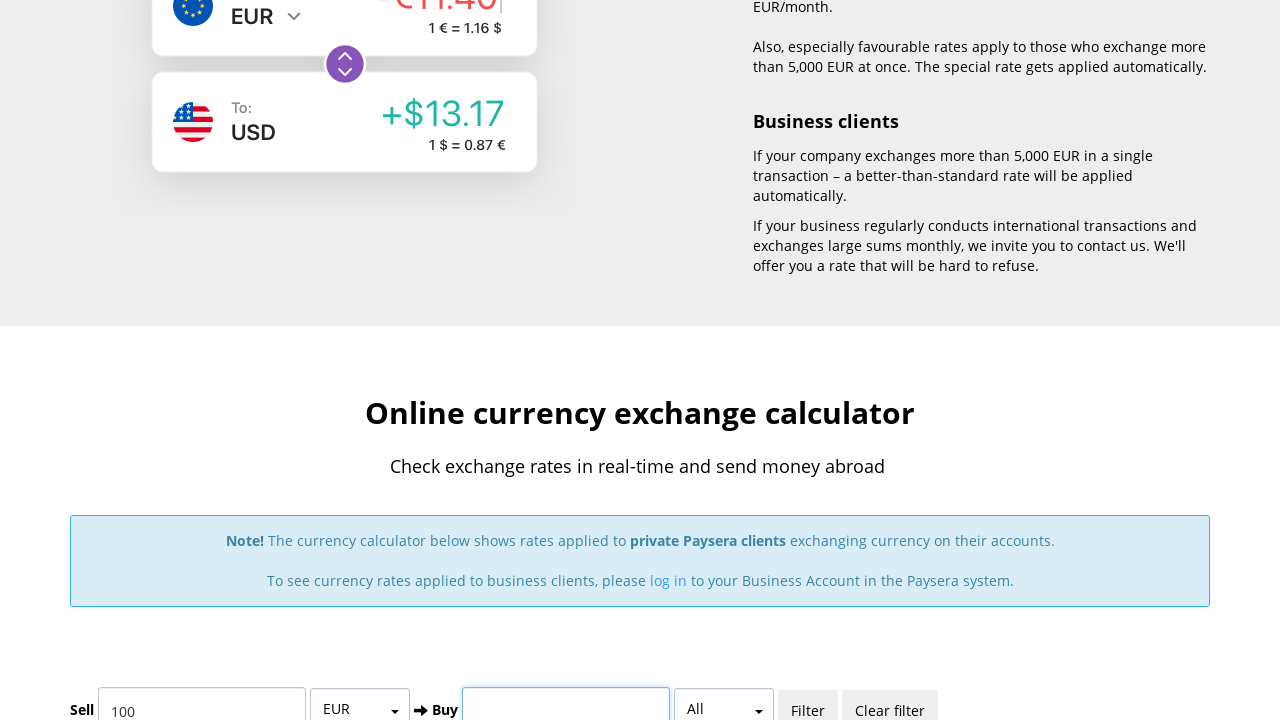

Entered 250.00 in the buy field on xpath=//*[@id='currency-exchange-app']/div/div/div[2]/div[1]/form/div[3]/input
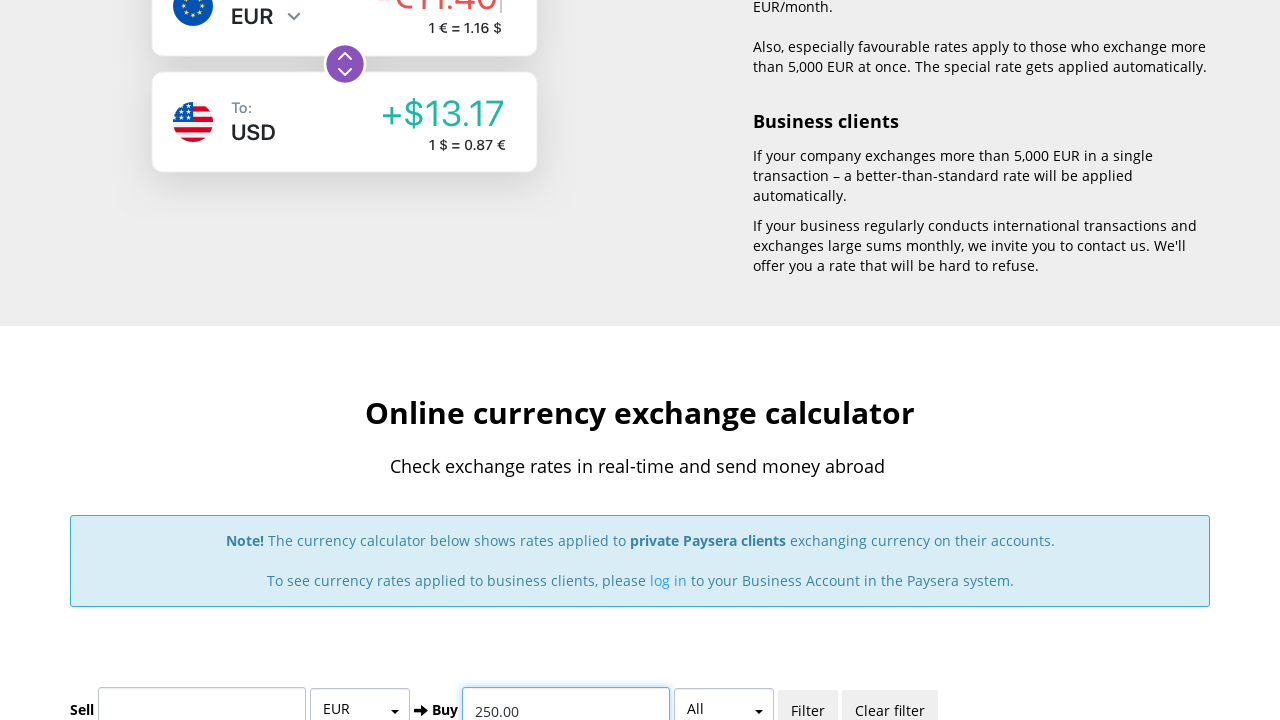

Clicked the Filter button to apply the filter at (808, 699) on xpath=//button[normalize-space()='Filter']
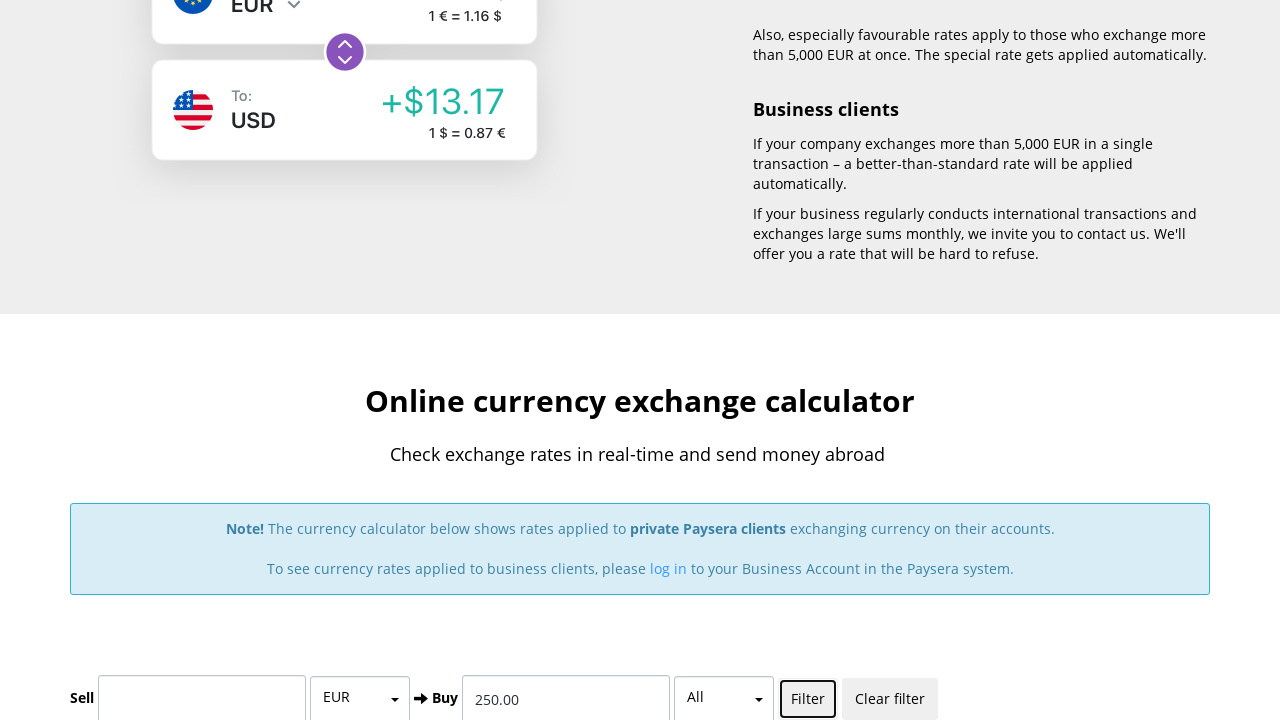

Waited for the results table to update with filtered values
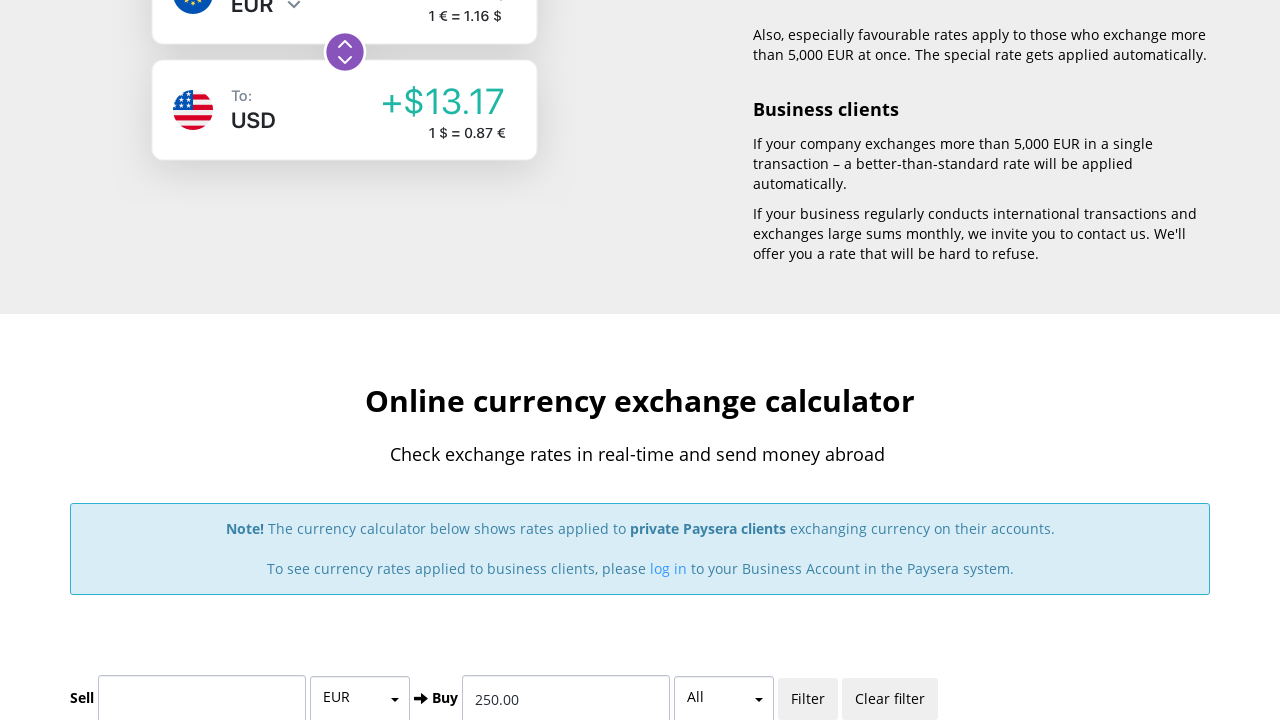

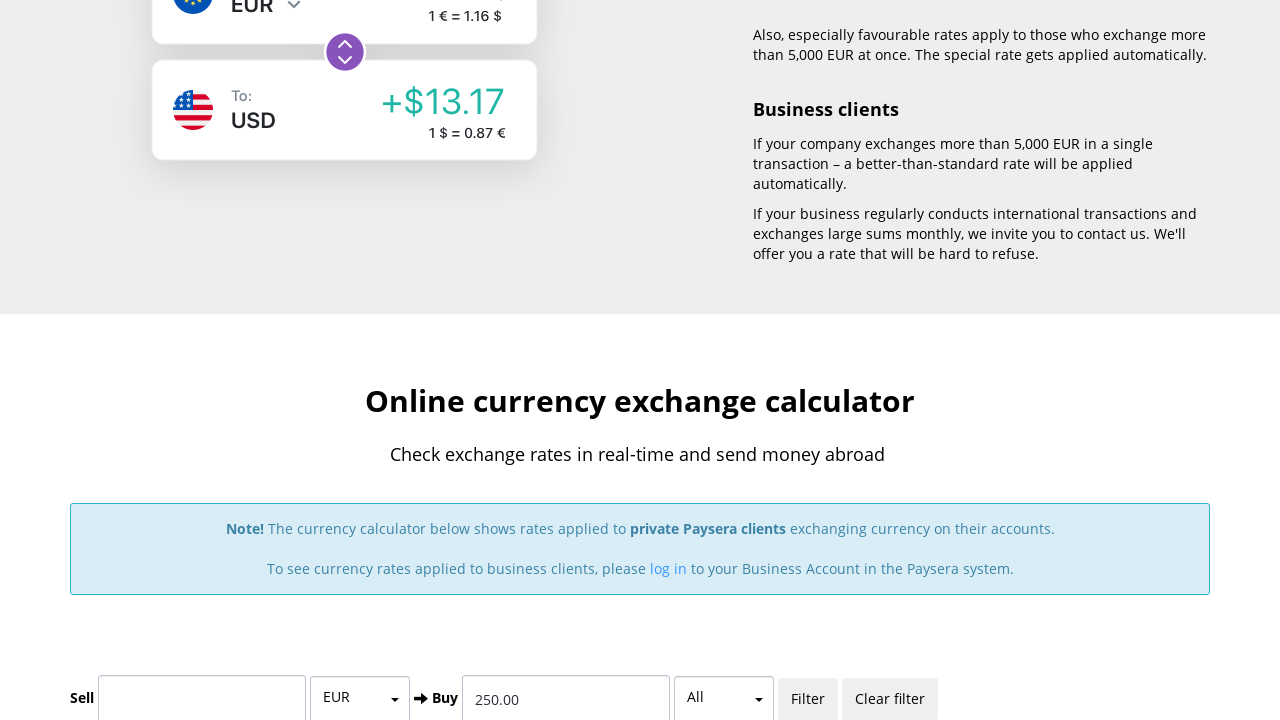